Tests multiple window handling by clicking a link to open a new window and switching between windows to verify titles

Starting URL: https://the-internet.herokuapp.com/windows

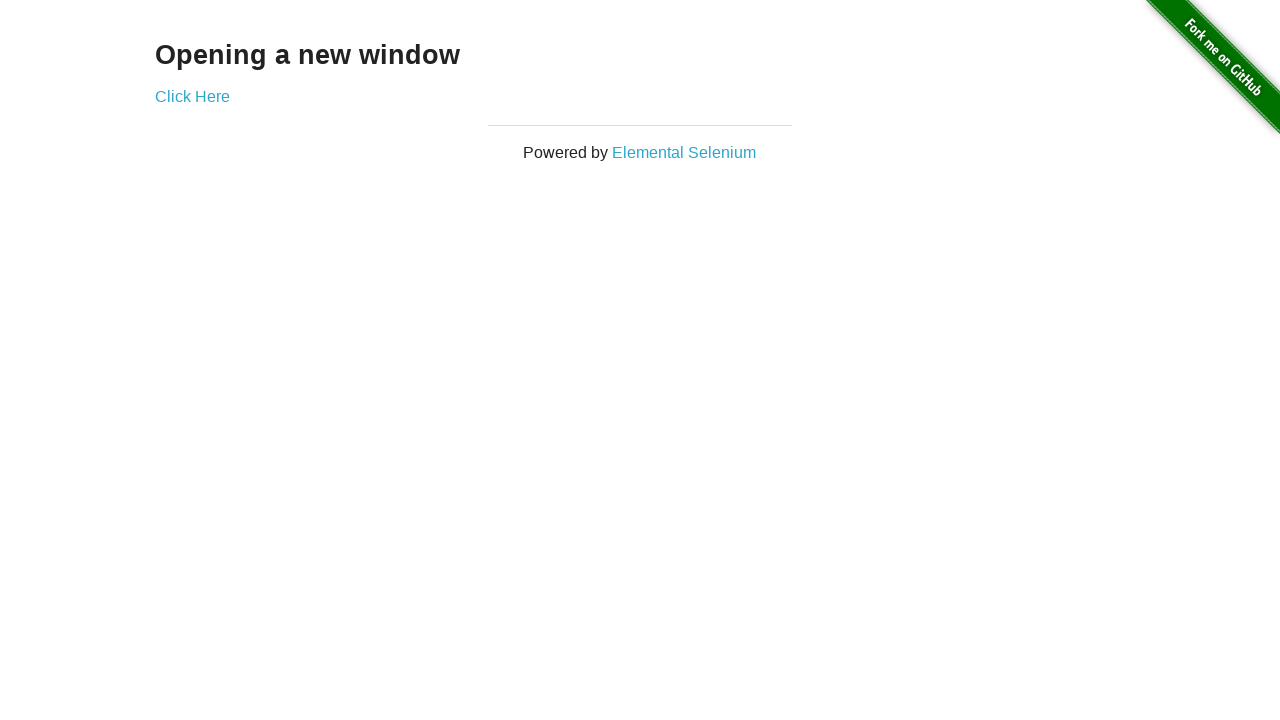

Clicked link to open new window at (192, 96) on .example a
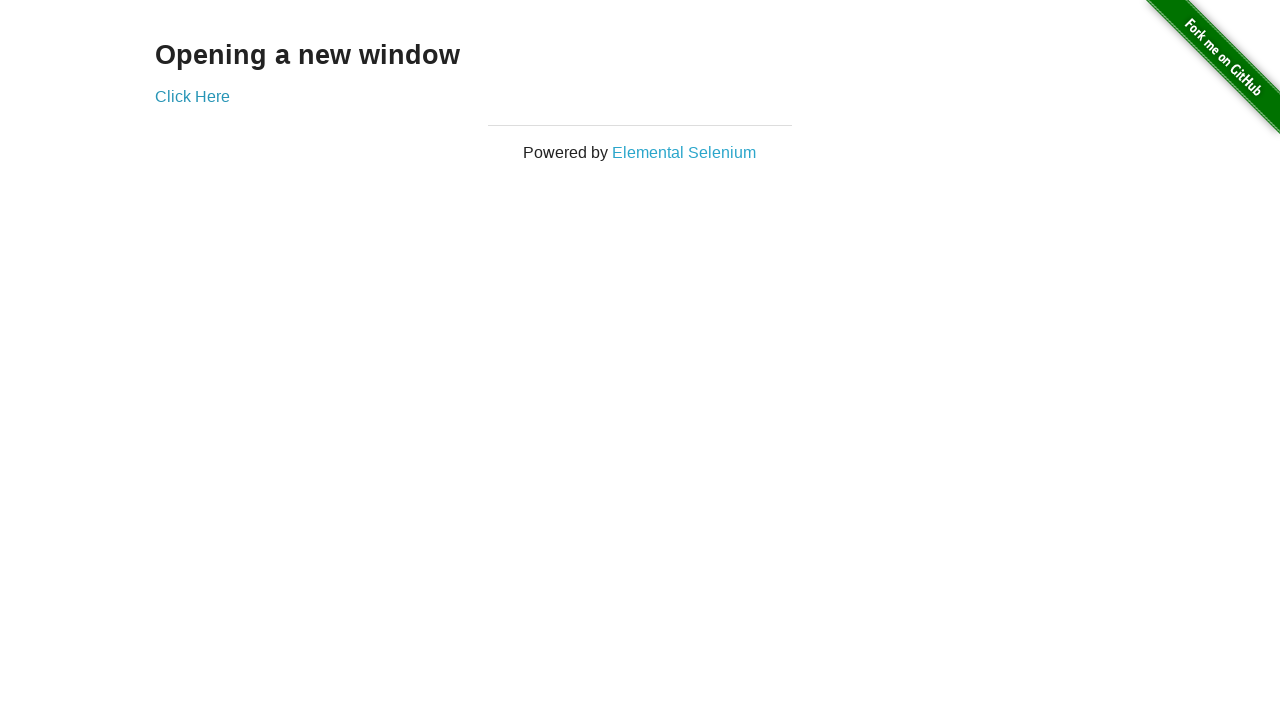

Waited for new window to open
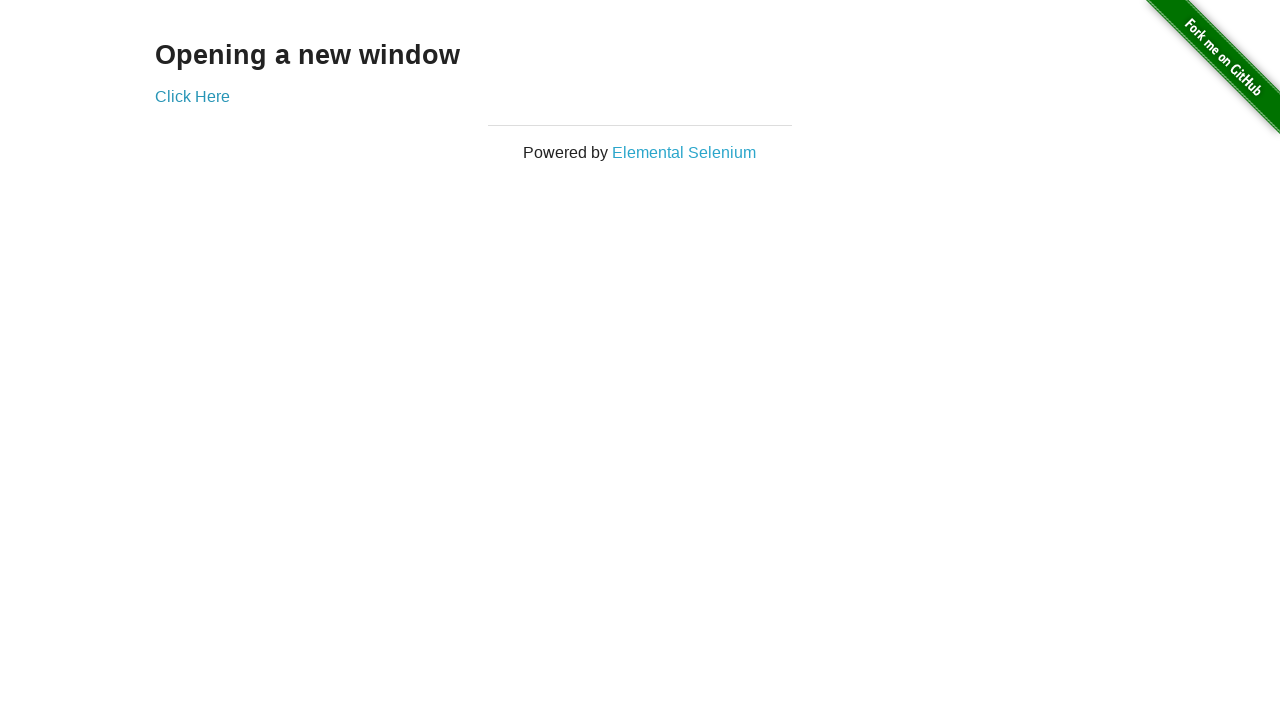

Retrieved all open pages/tabs
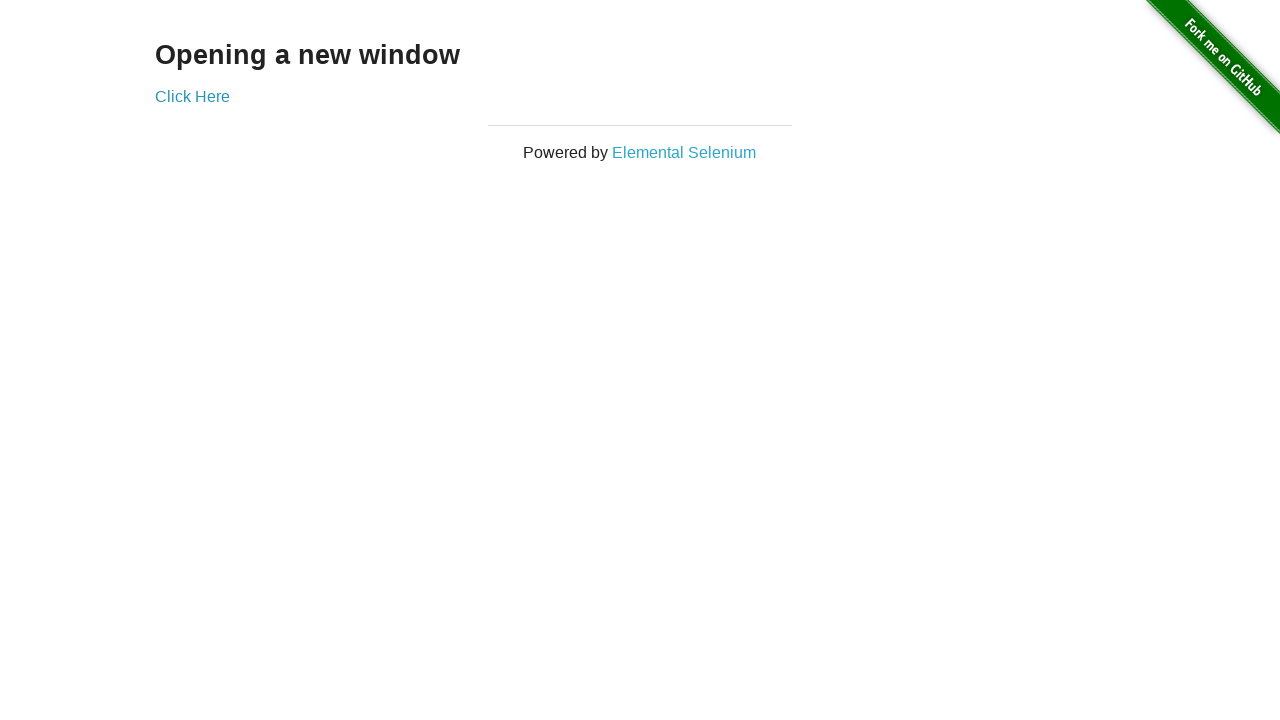

Verified first window title is 'The Internet'
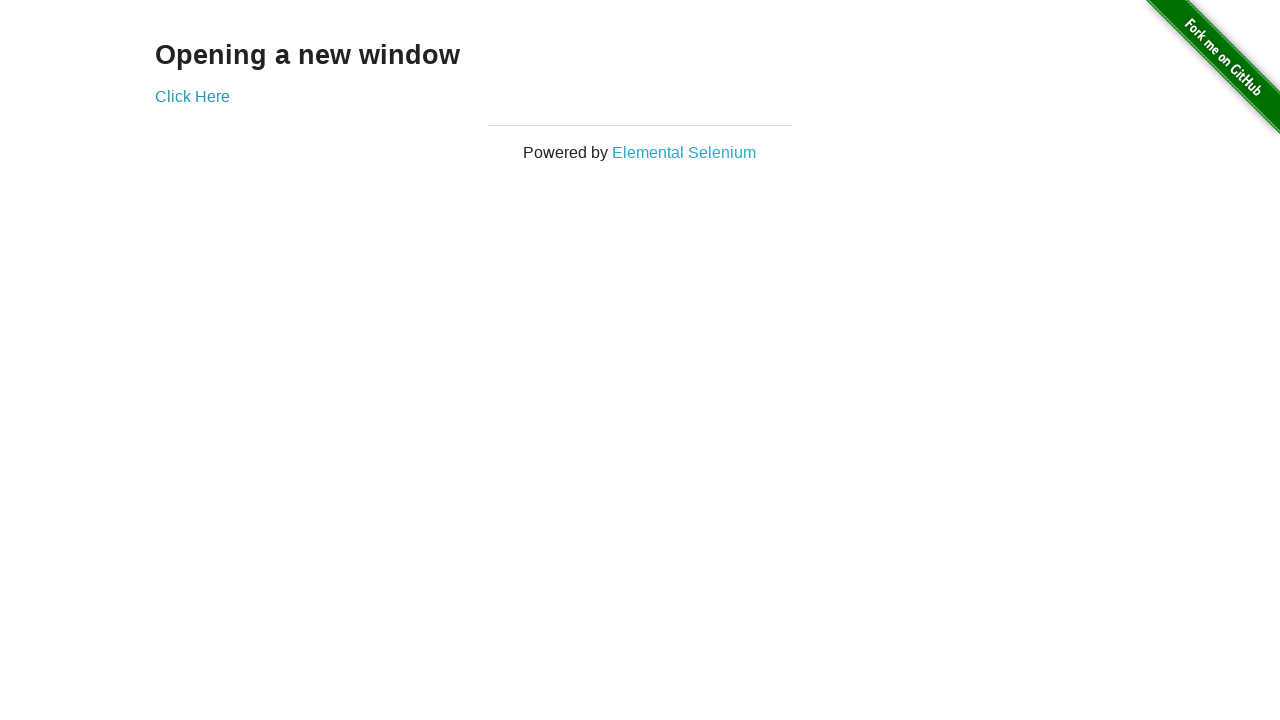

Verified second window title is 'New Window'
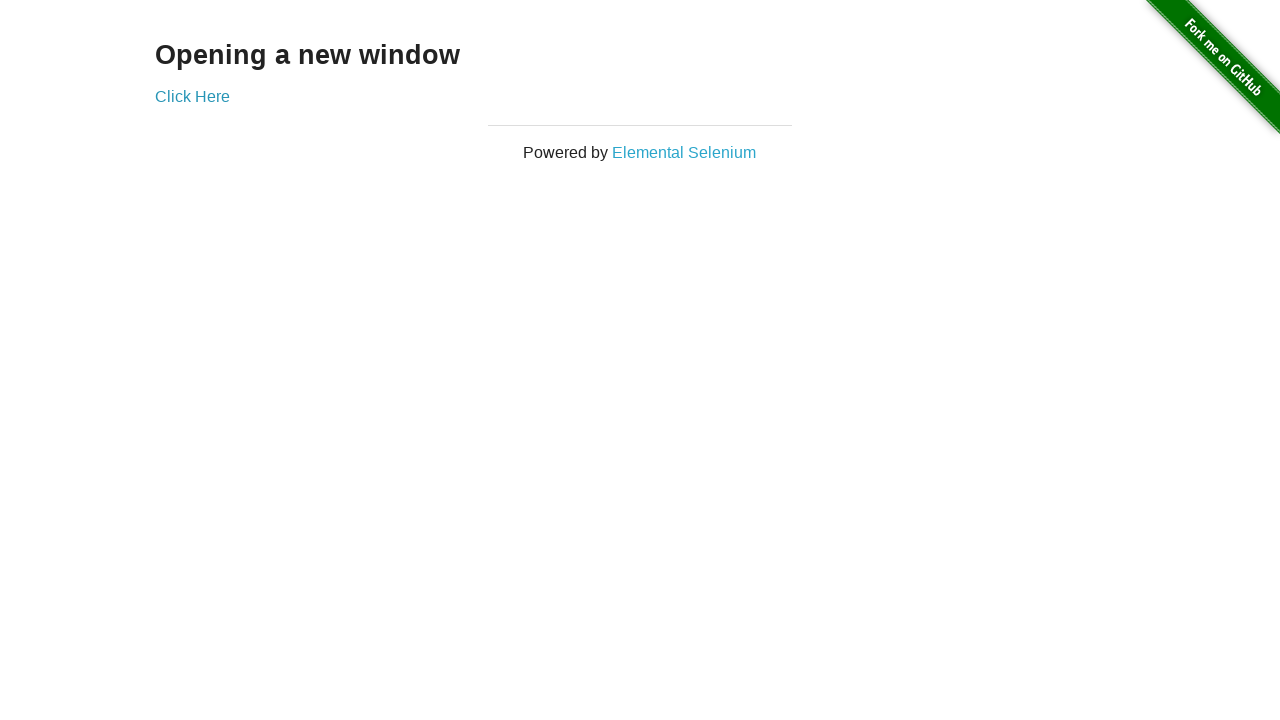

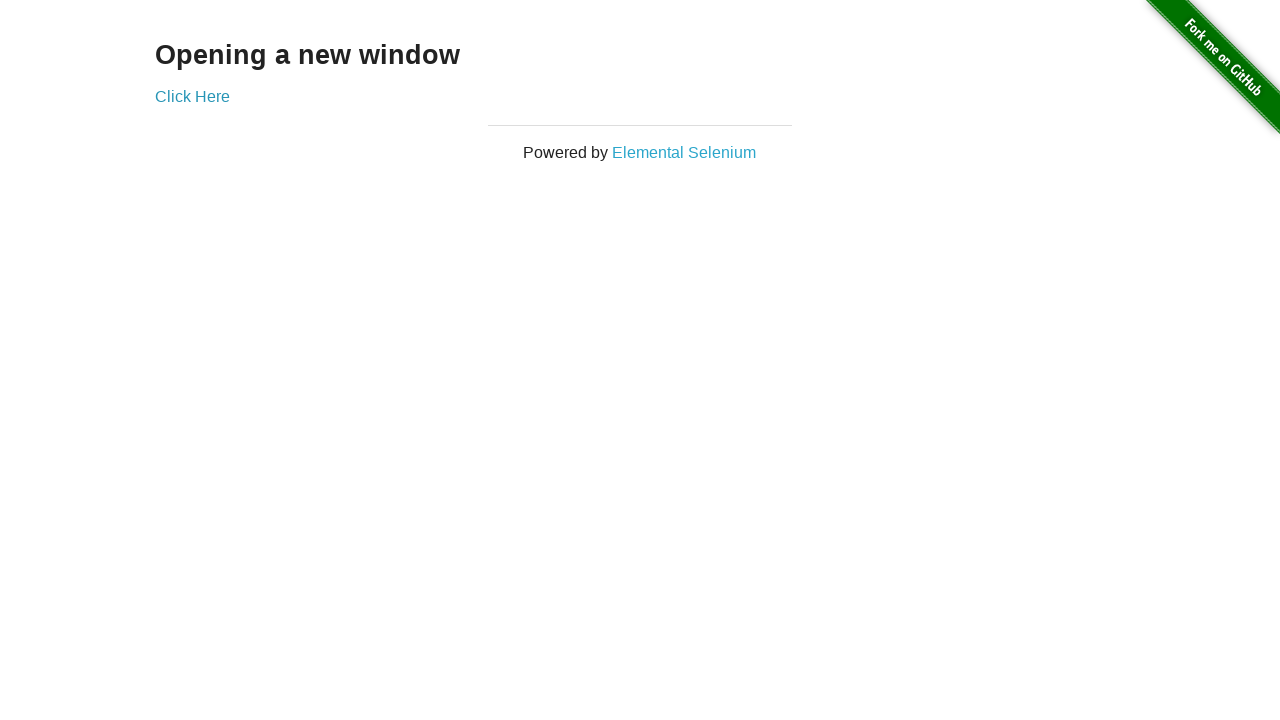